Hovers over a button to observe style changes on mouseover

Starting URL: https://www.leafground.com/button.xhtml

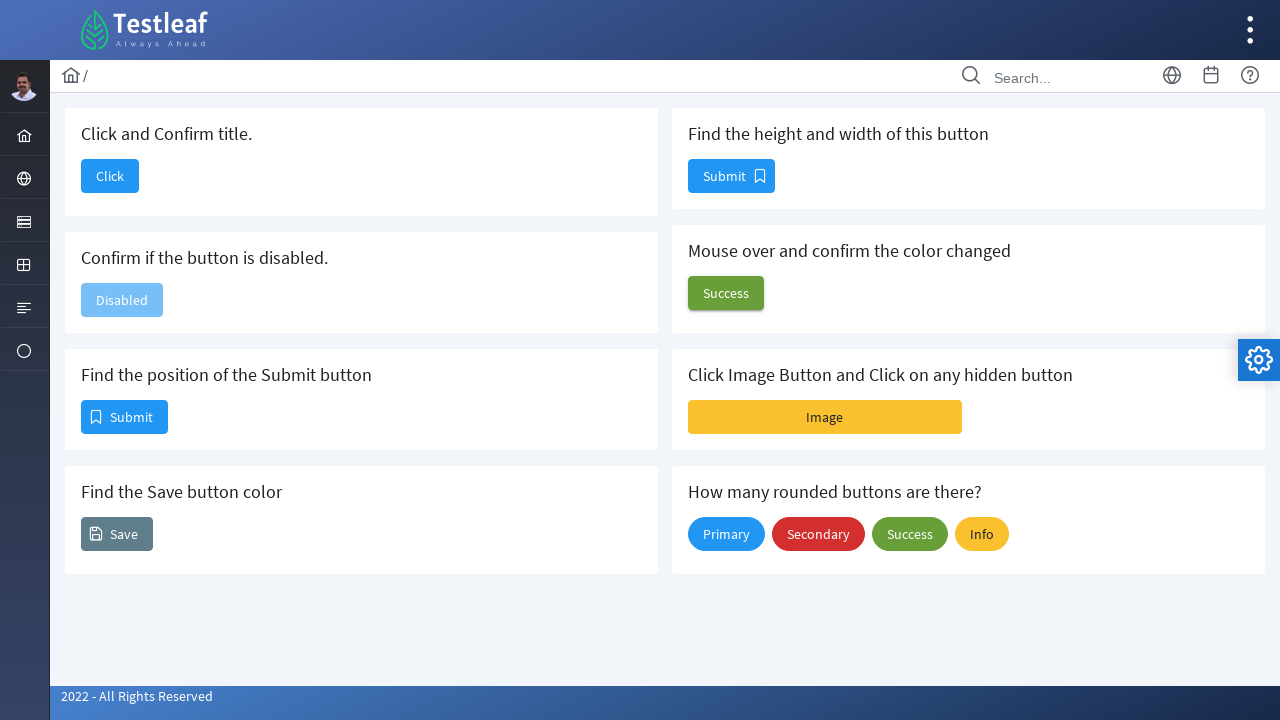

Located button element for color change test
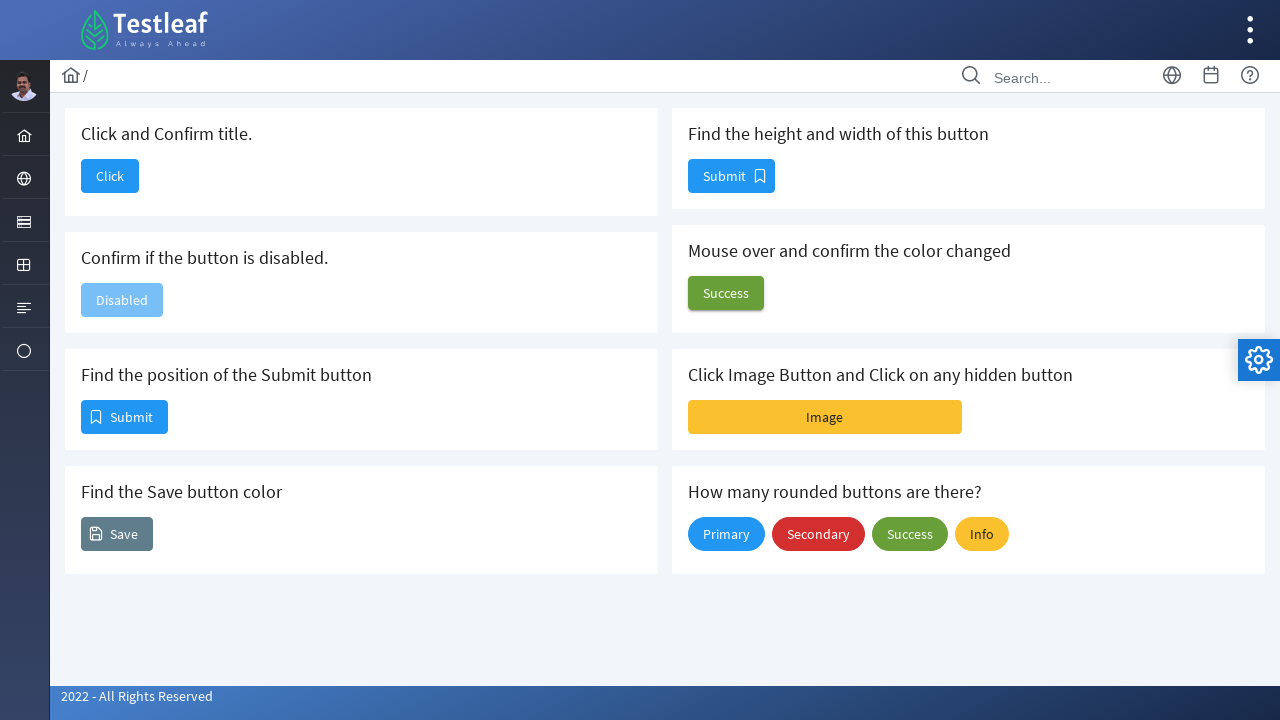

Retrieved initial button style: None
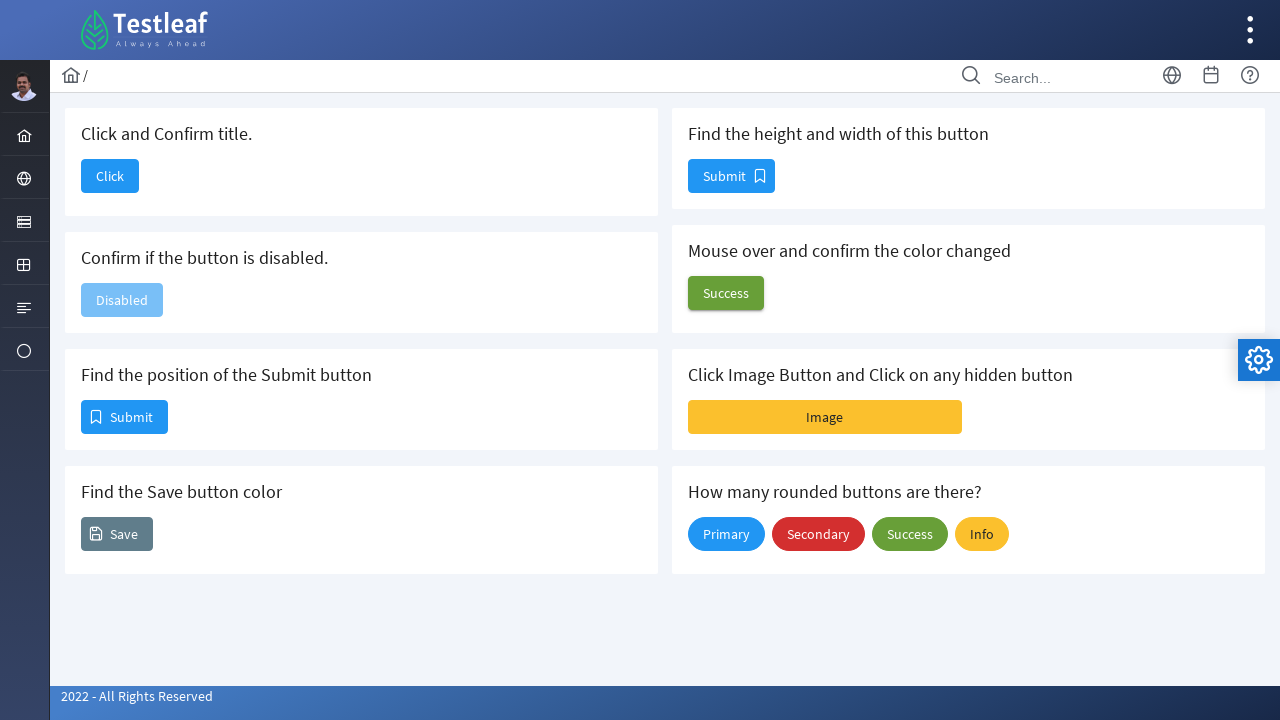

Hovered over button to trigger mouseover effect at (726, 293) on #j_idt88\:j_idt100
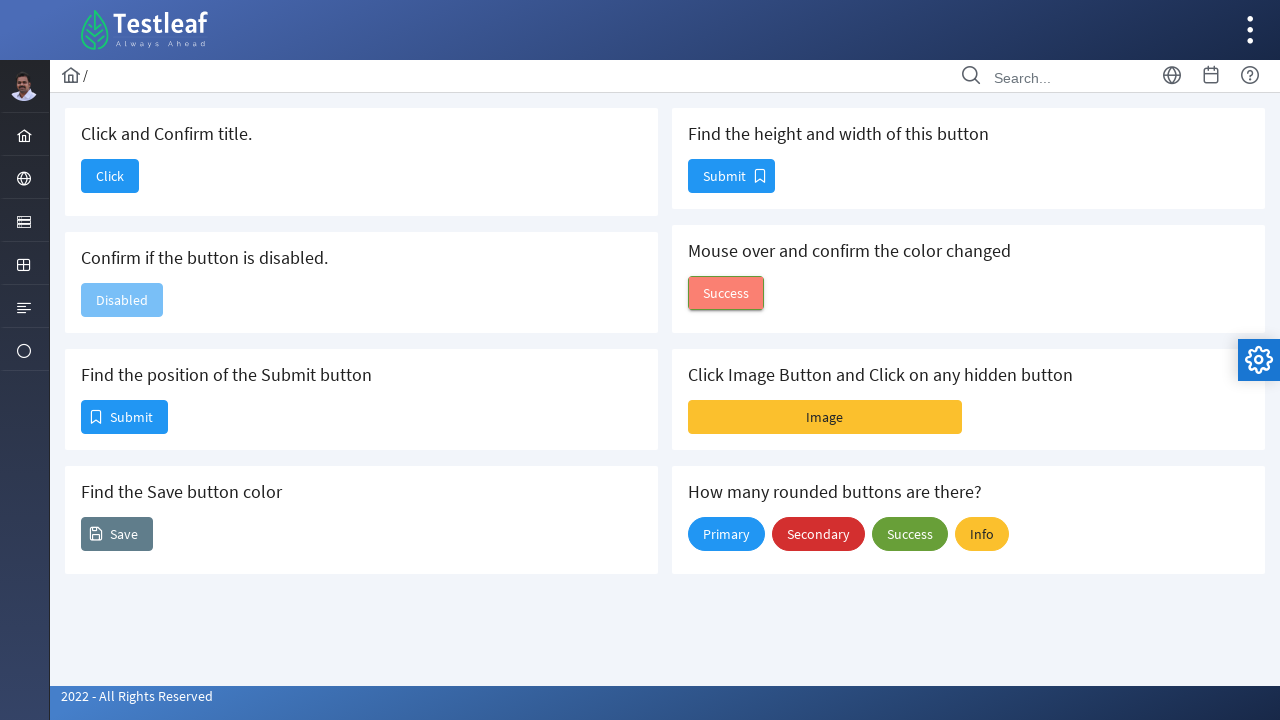

Retrieved button style after hover: None
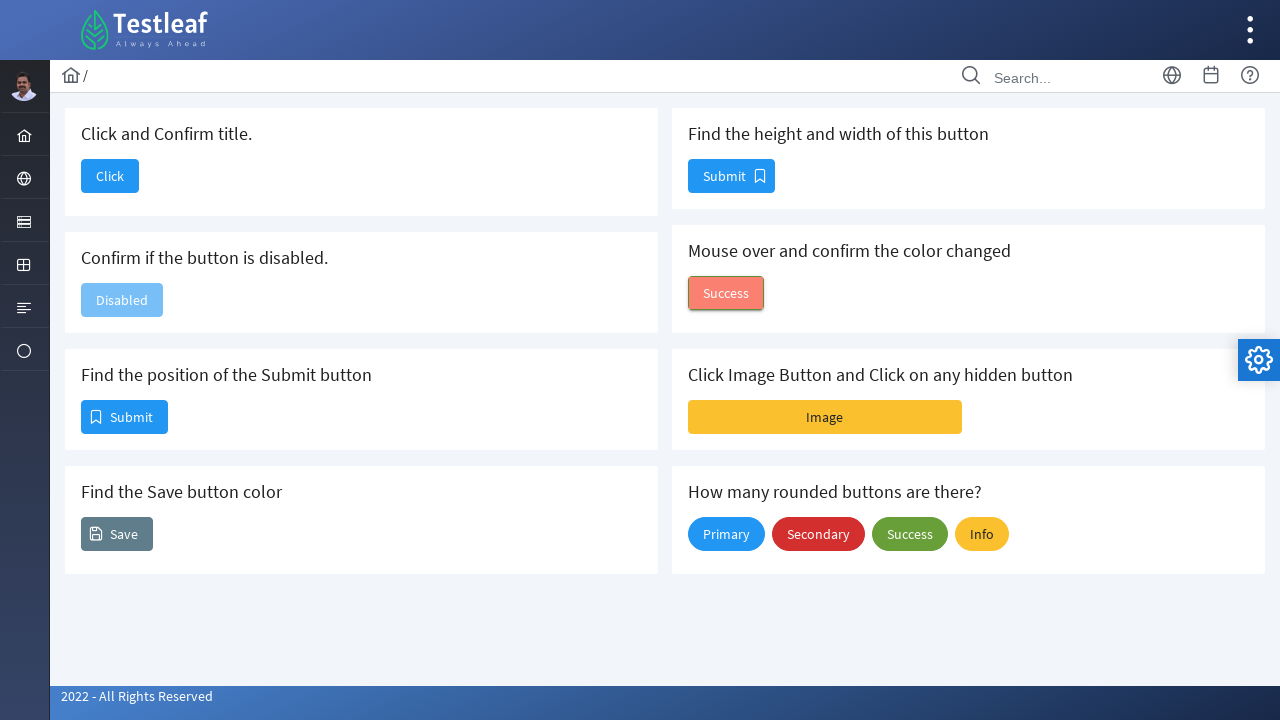

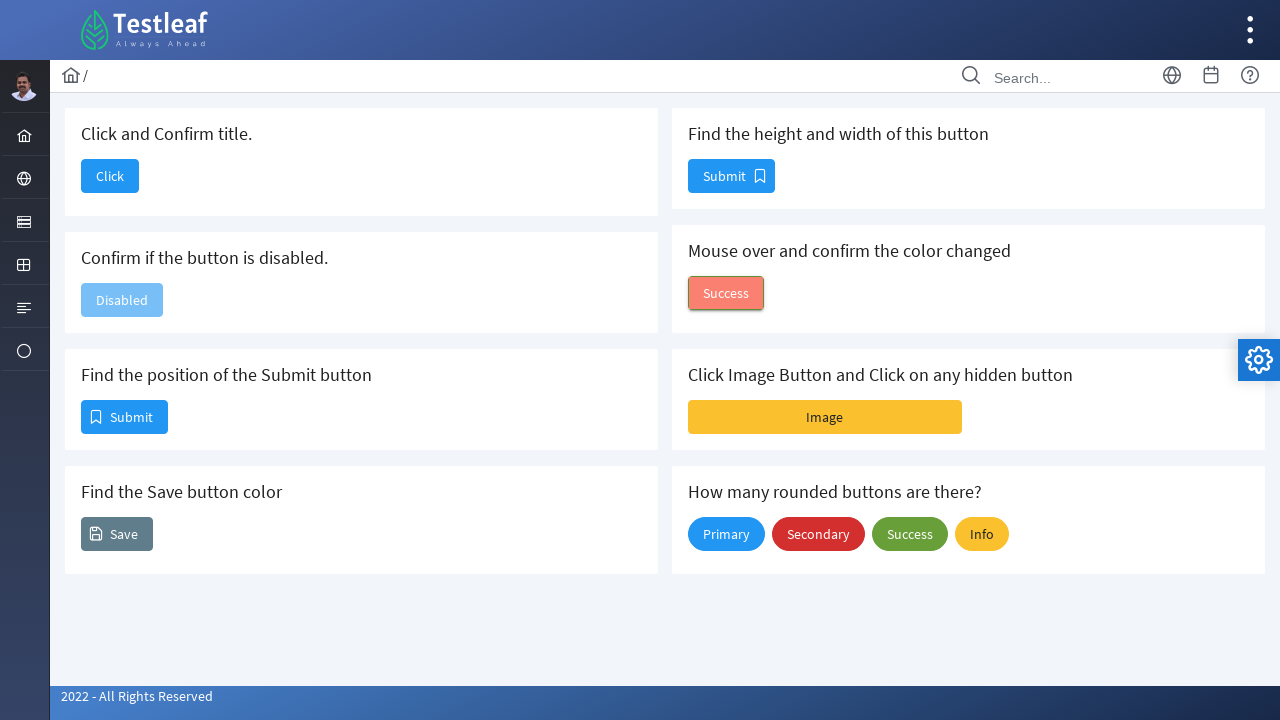